Tests form validation by attempting to submit login form with blank fields and verifying error message

Starting URL: https://www.saucedemo.com/

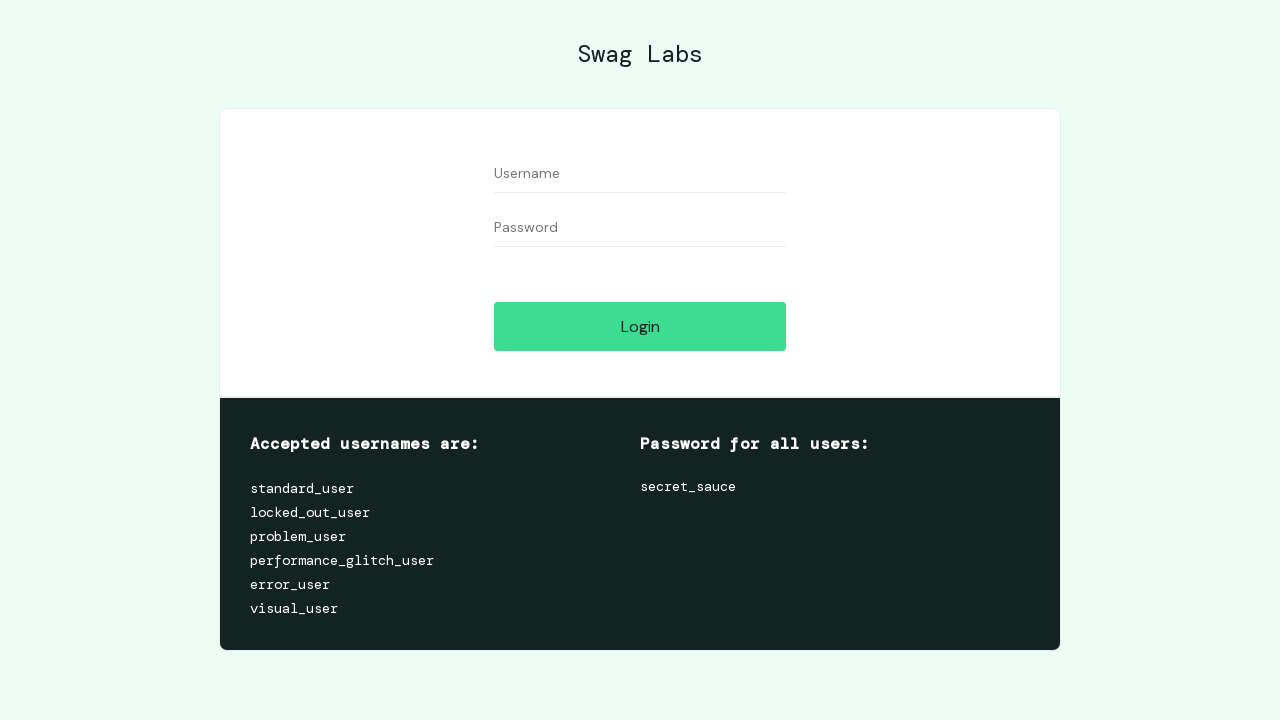

Clicked login button without filling any fields at (640, 326) on #login-button
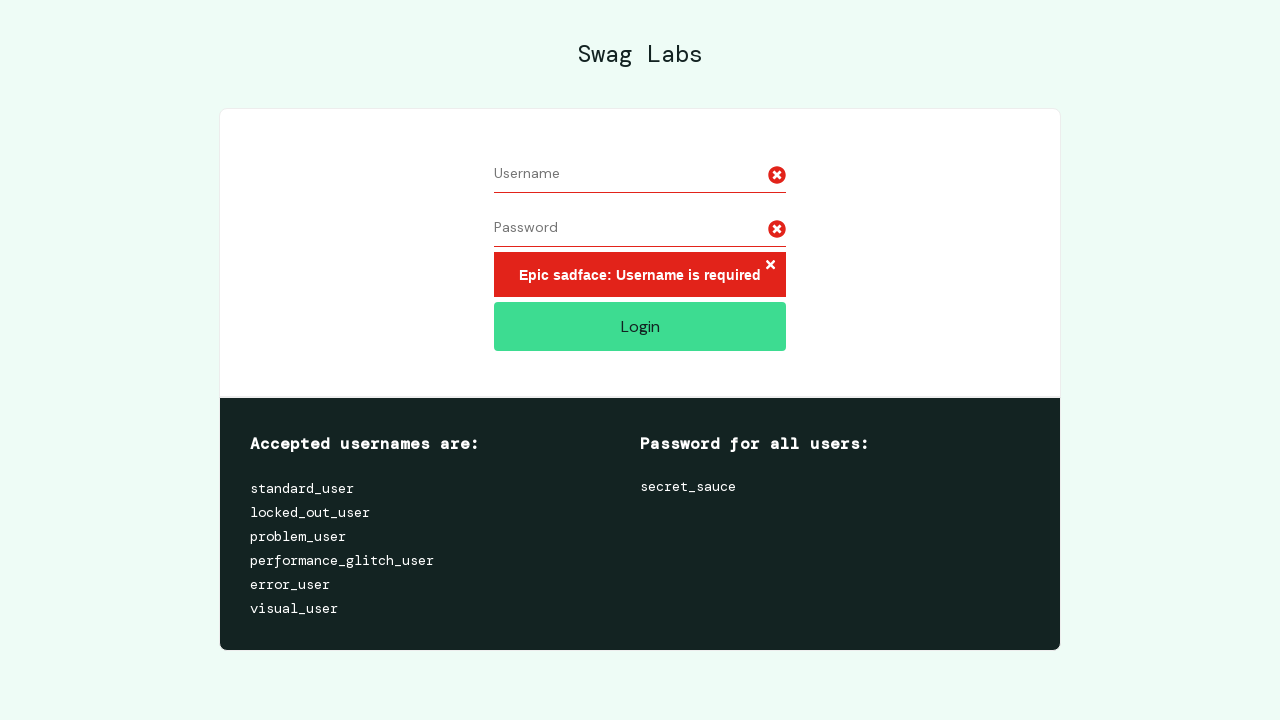

Waited for error message to appear
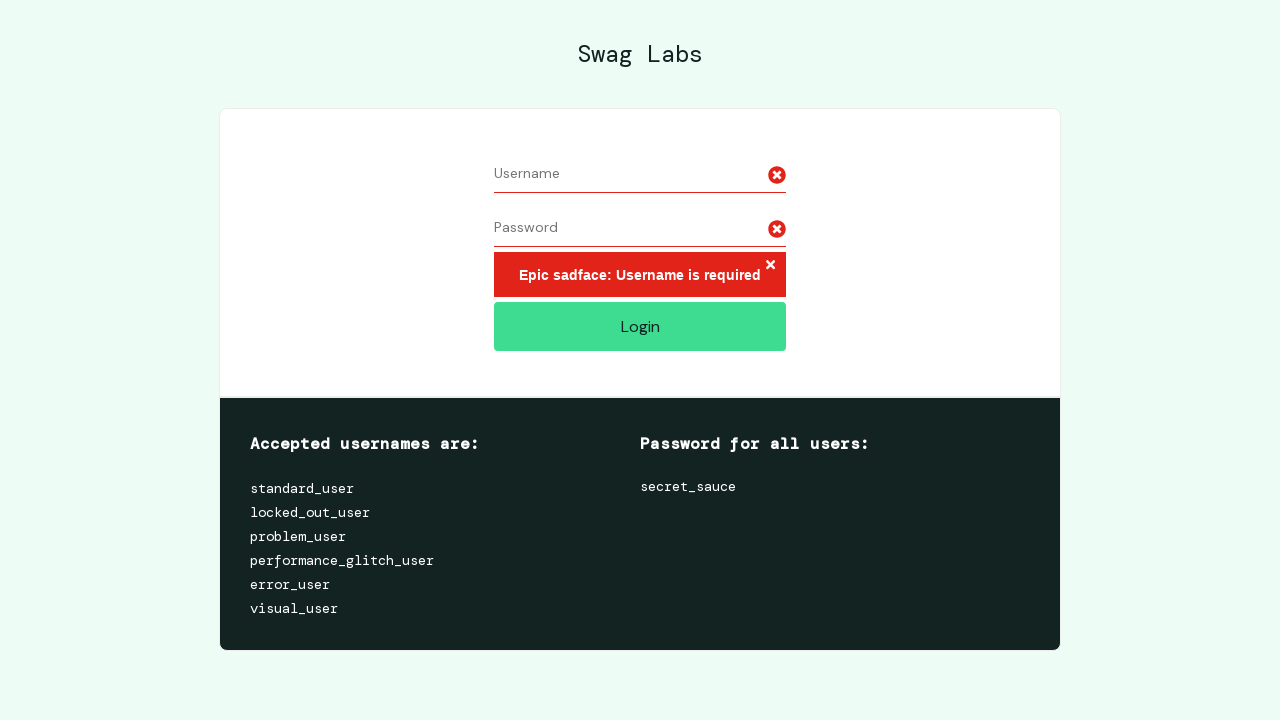

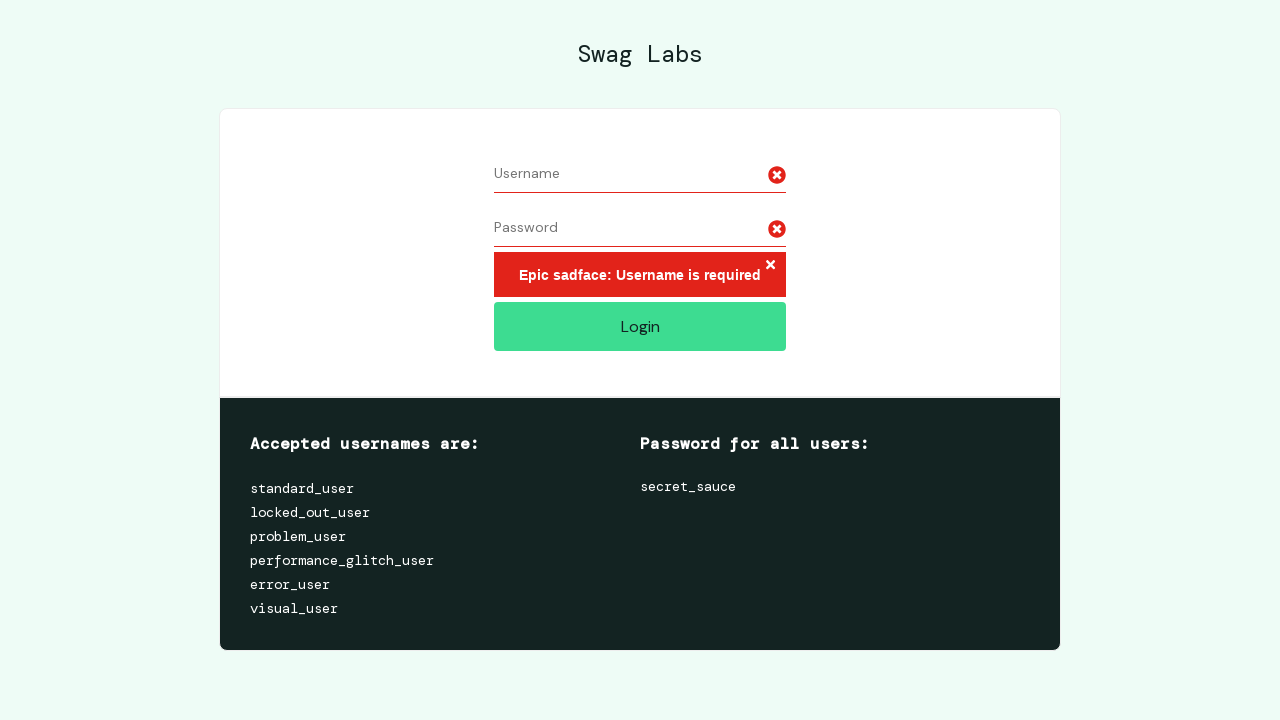